Tests the Dynamic Controls page by navigating to it, checking a checkbox, removing it via the Remove button, verifying it's gone, then adding it back via the Add button and verifying it returns.

Starting URL: https://the-internet.herokuapp.com

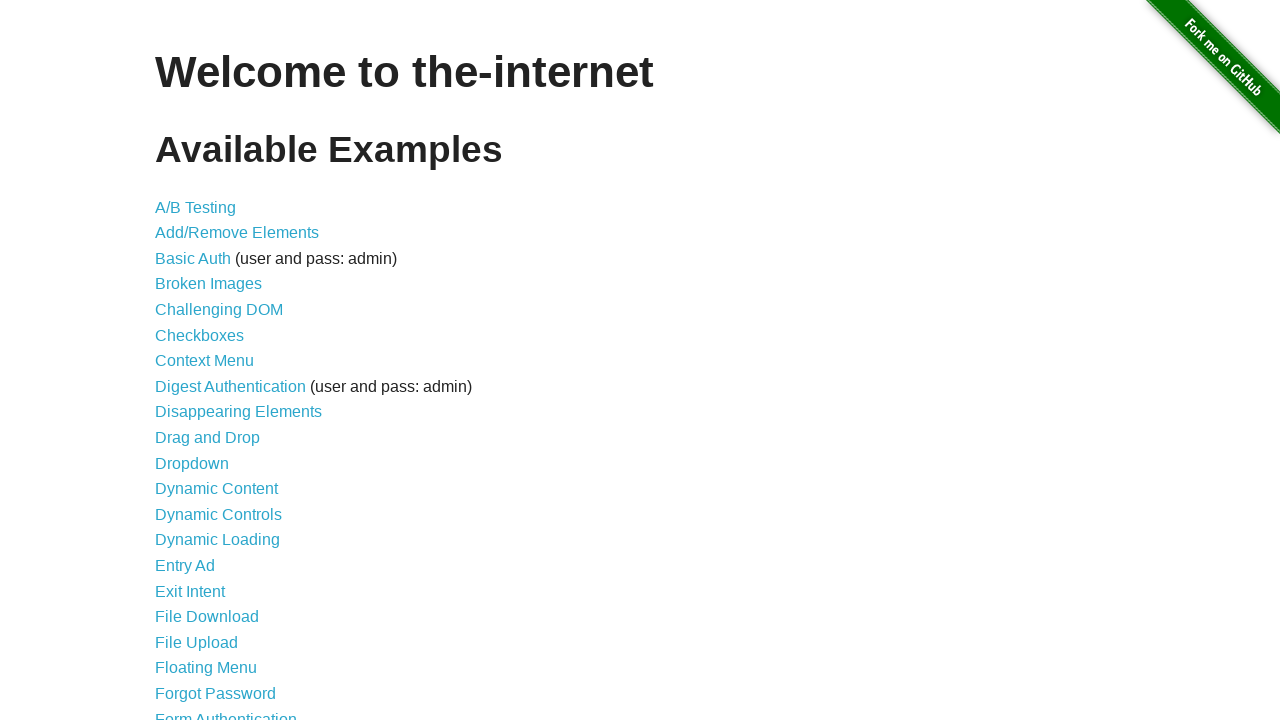

Clicked Dynamic Controls link to navigate to the page at (218, 514) on a[href="/dynamic_controls"]
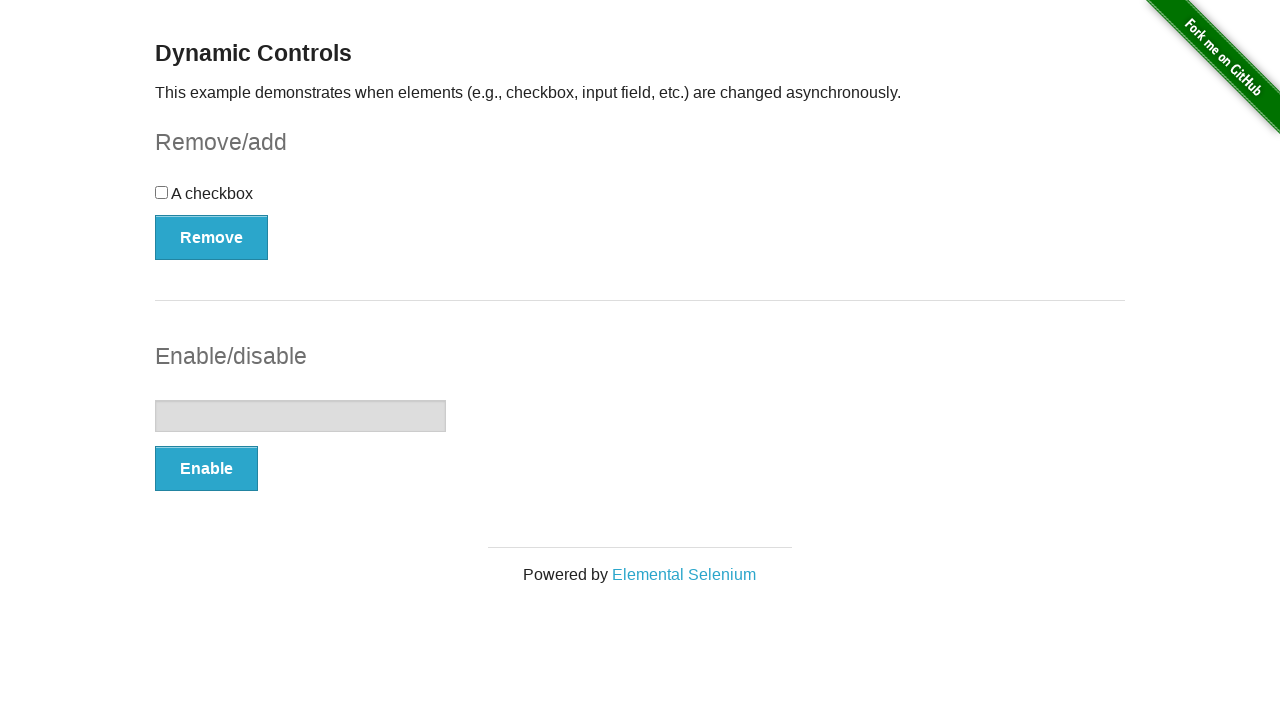

Dynamic Controls page title became visible
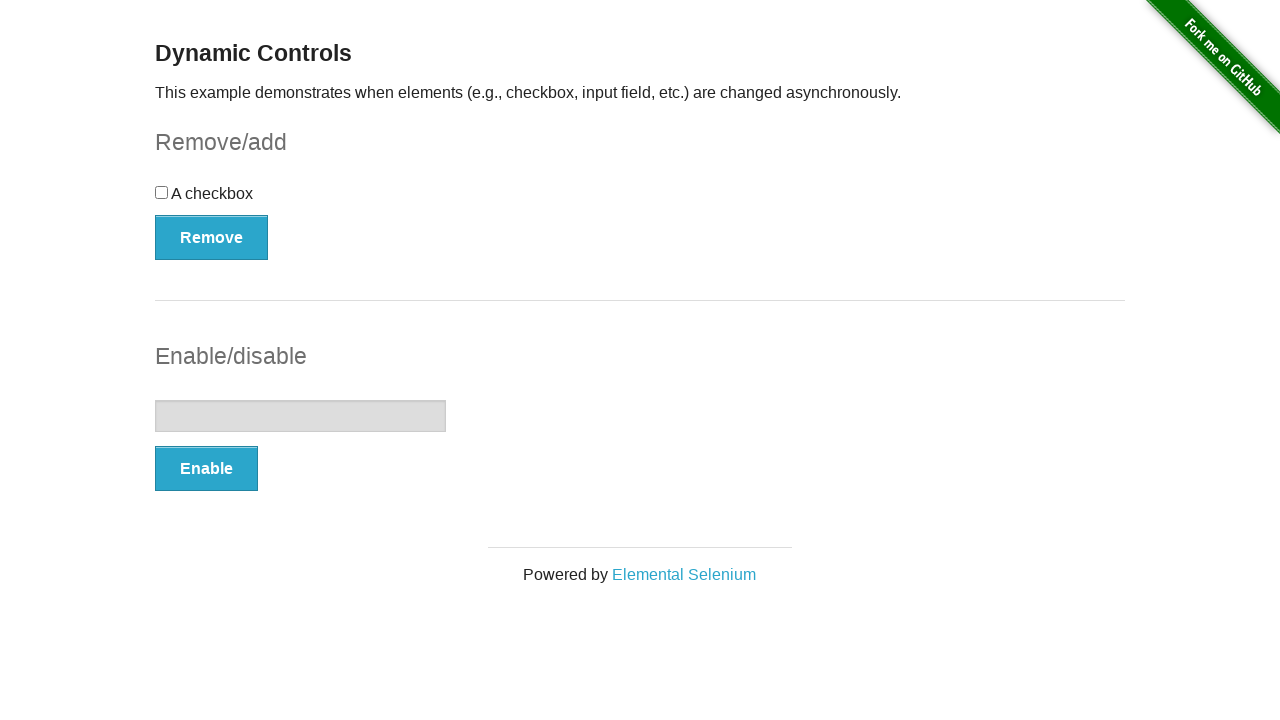

Validated page title is 'Dynamic Controls'
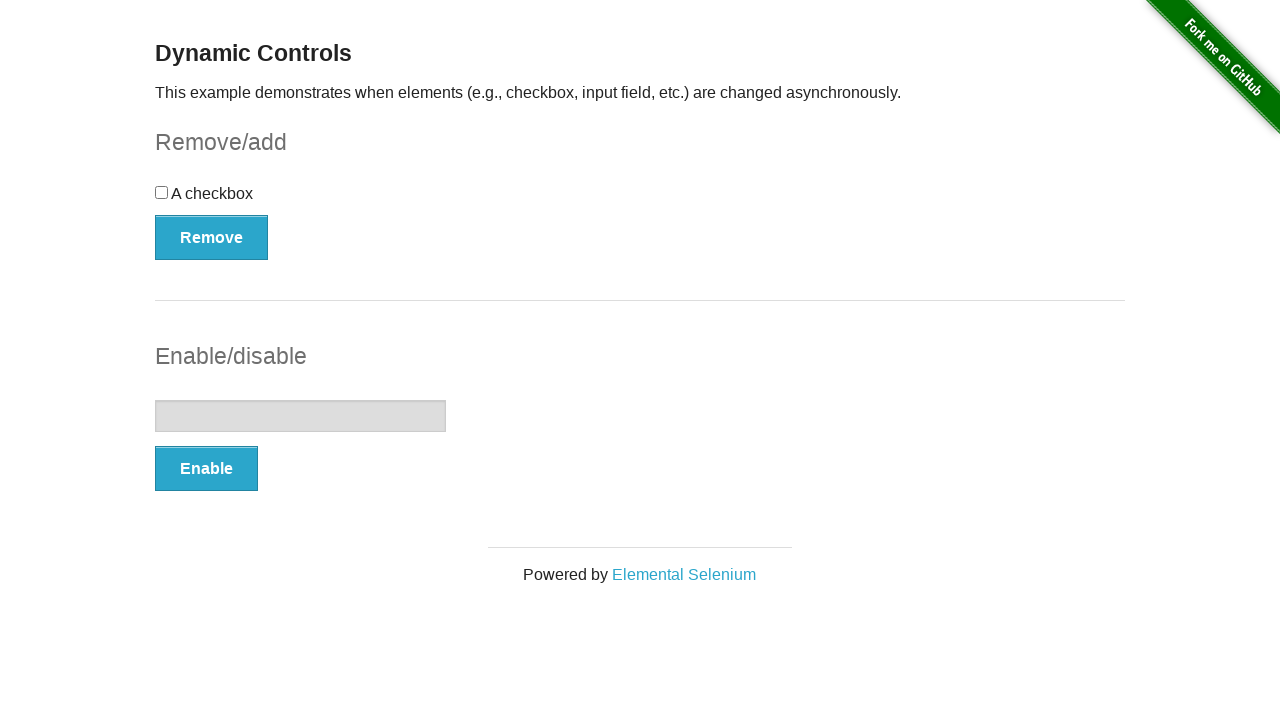

Validated page description text
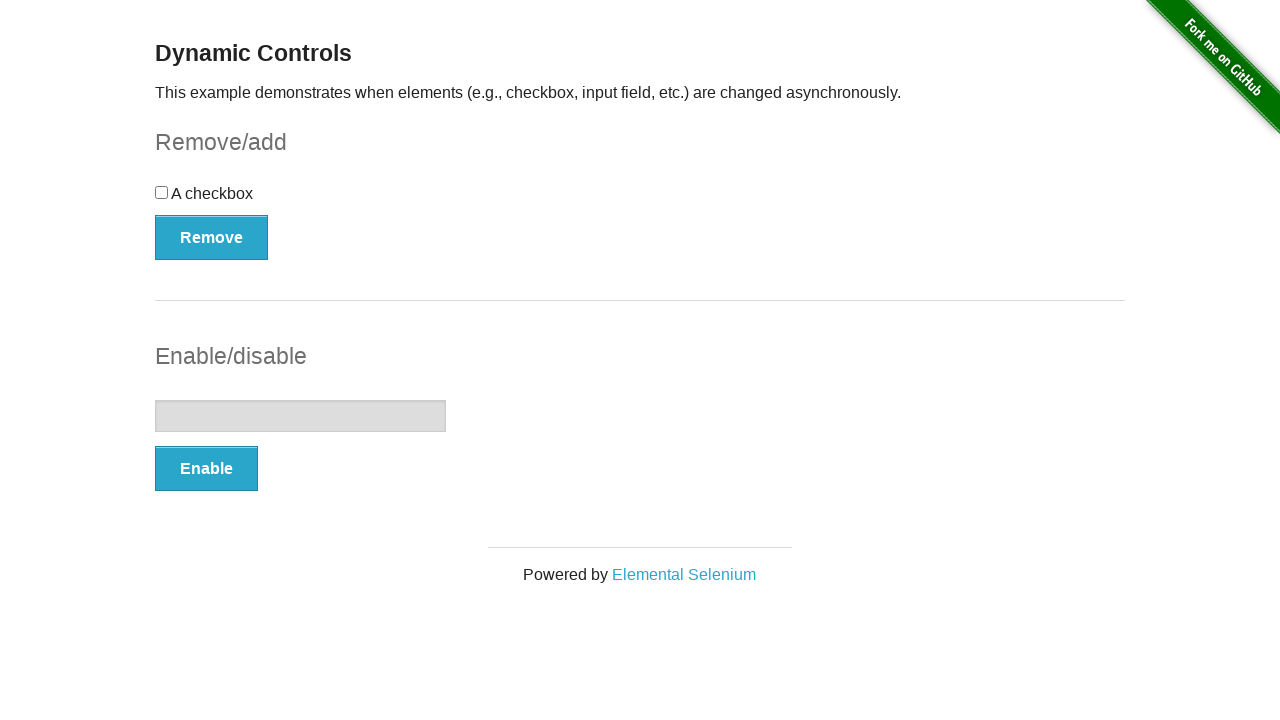

Remove button became visible
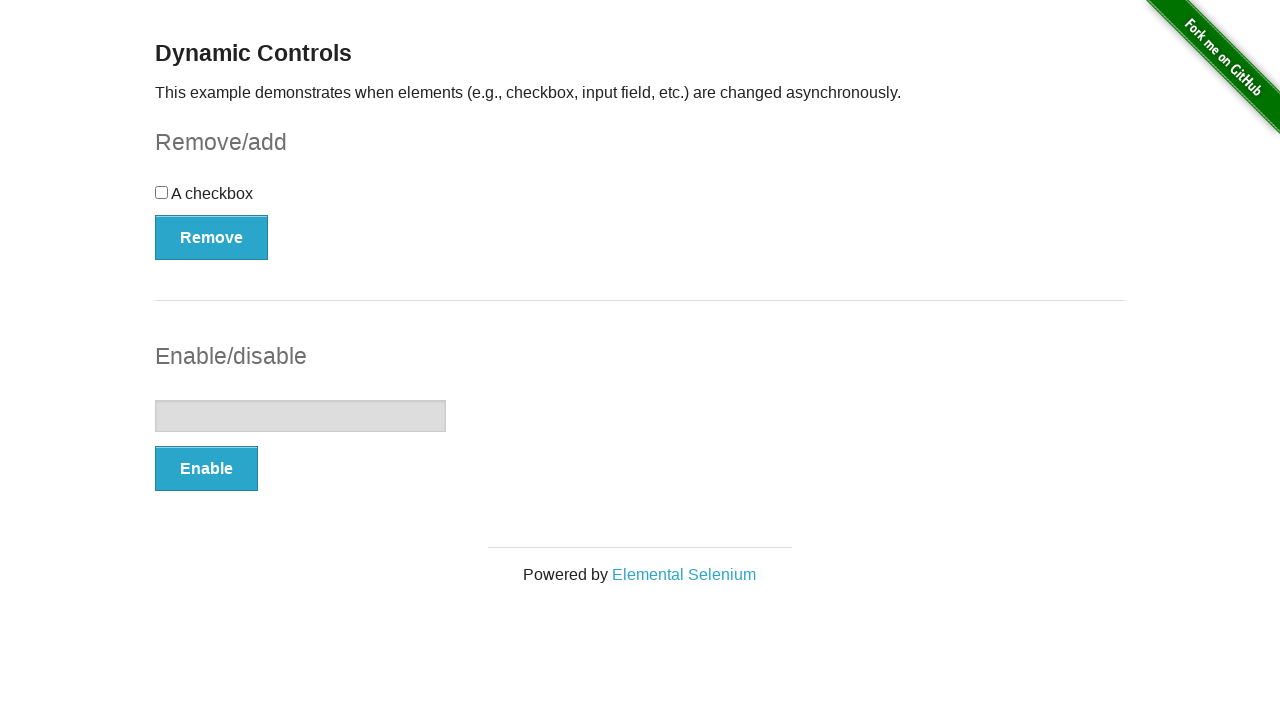

Validated button text is 'Remove'
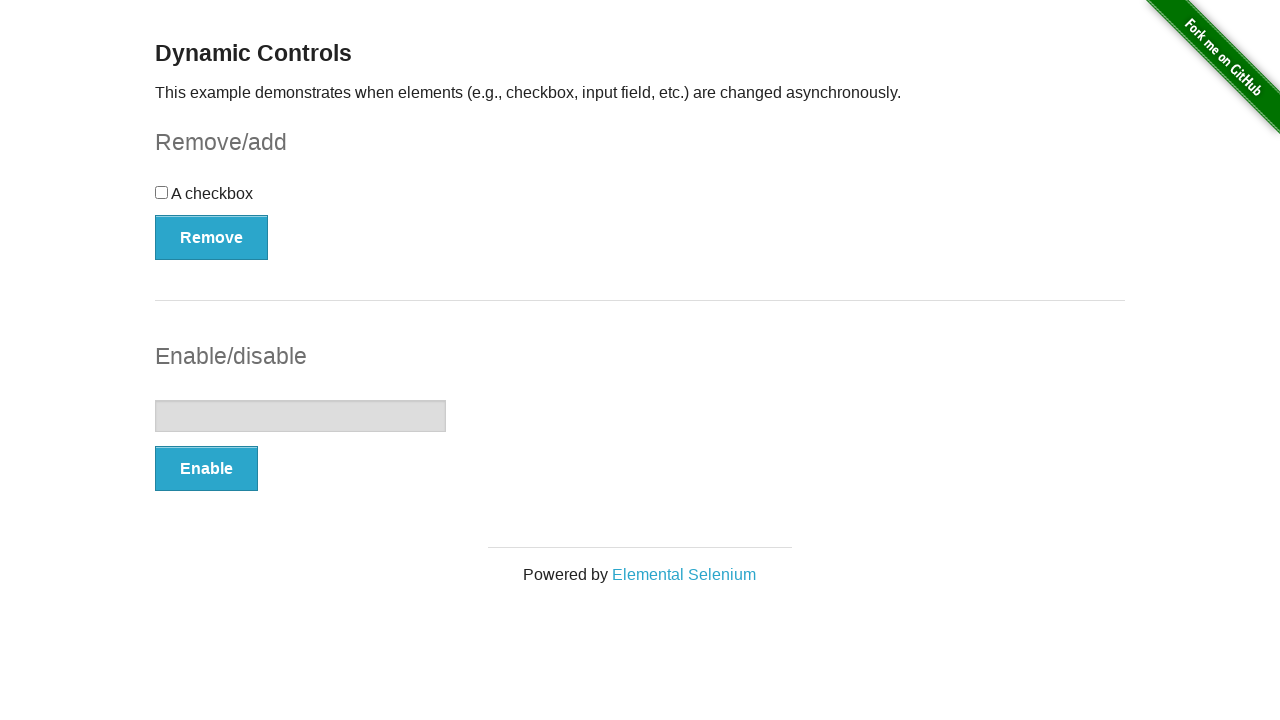

Checkbox became visible
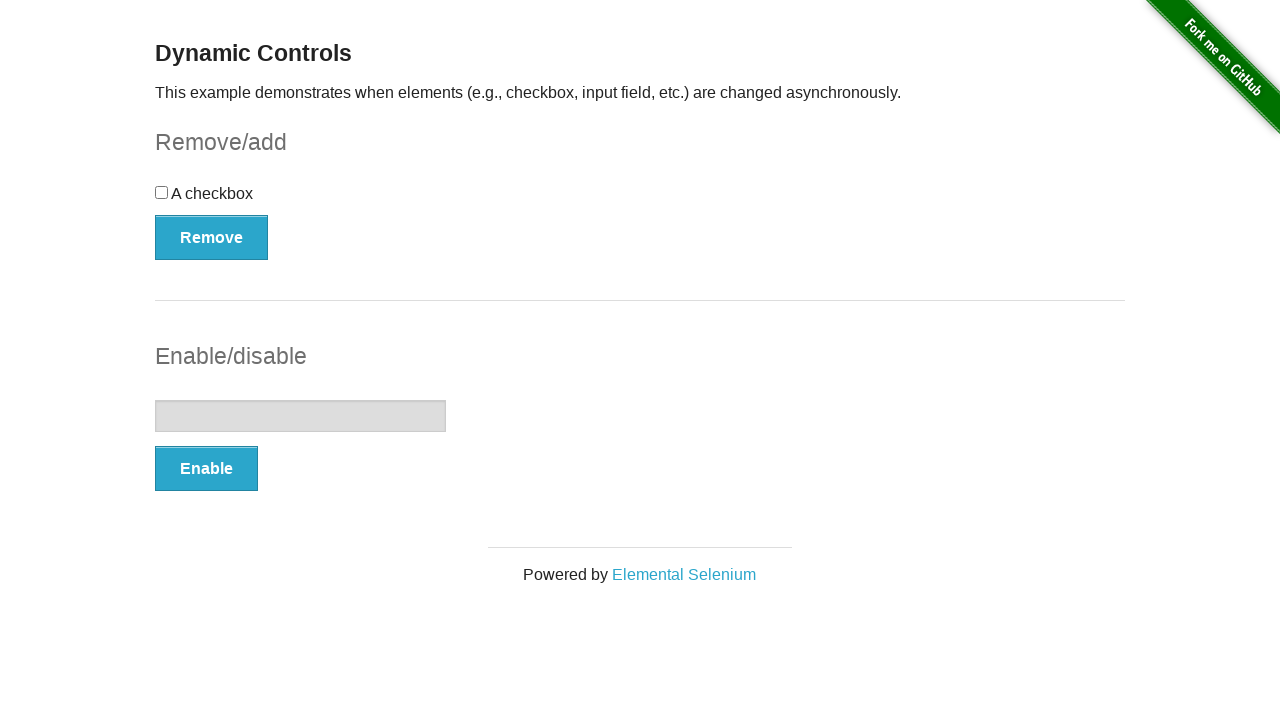

Checked the checkbox at (162, 192) on input[type="checkbox"]
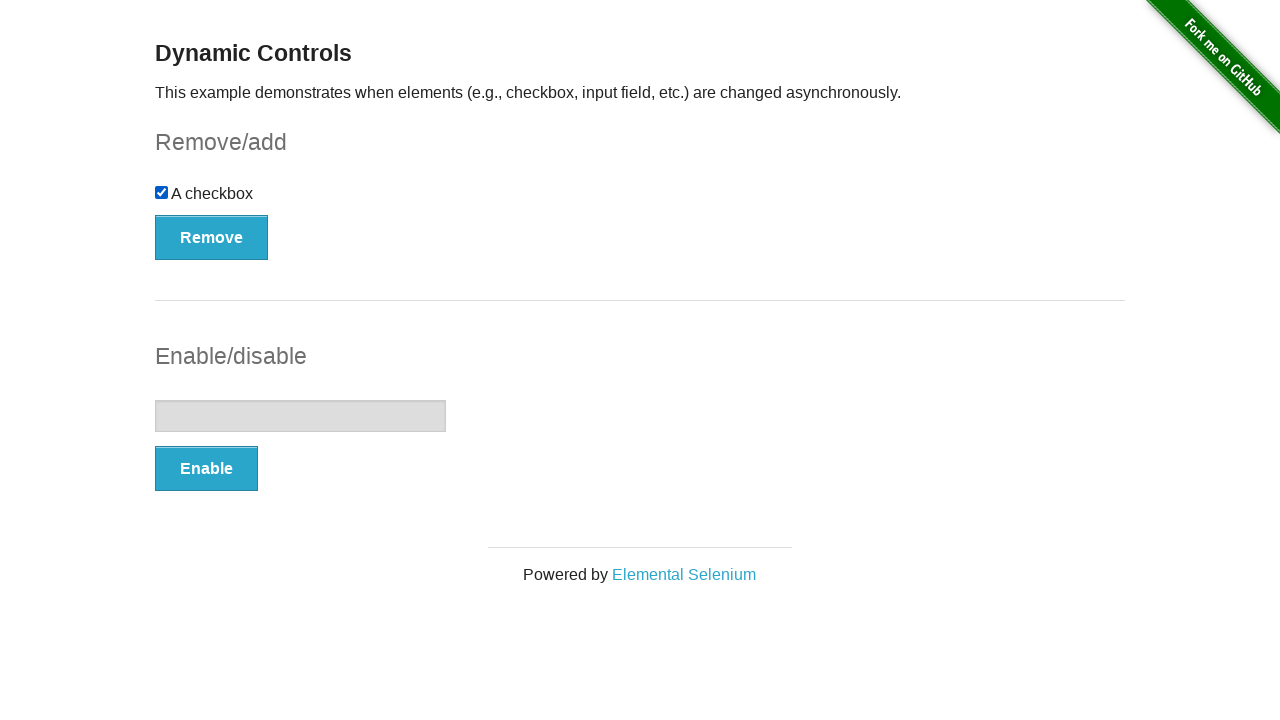

Validated checkbox is checked
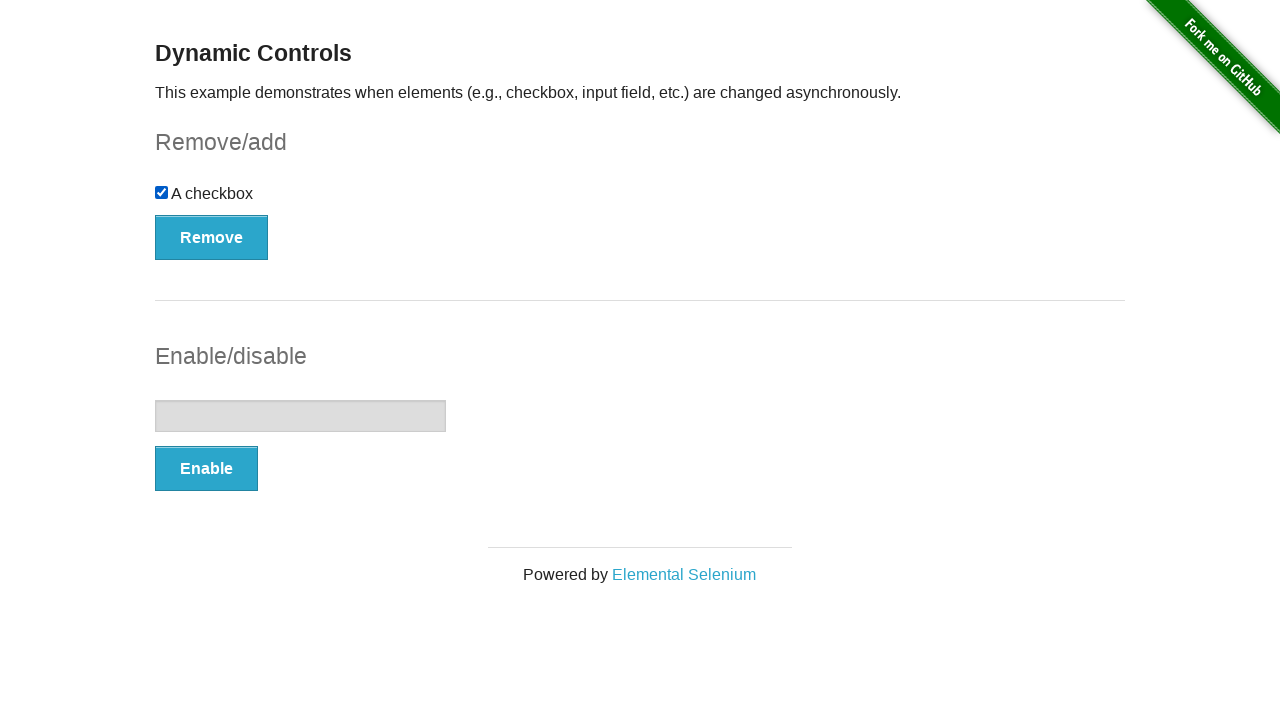

Clicked the Remove button at (212, 237) on #checkbox-example > button
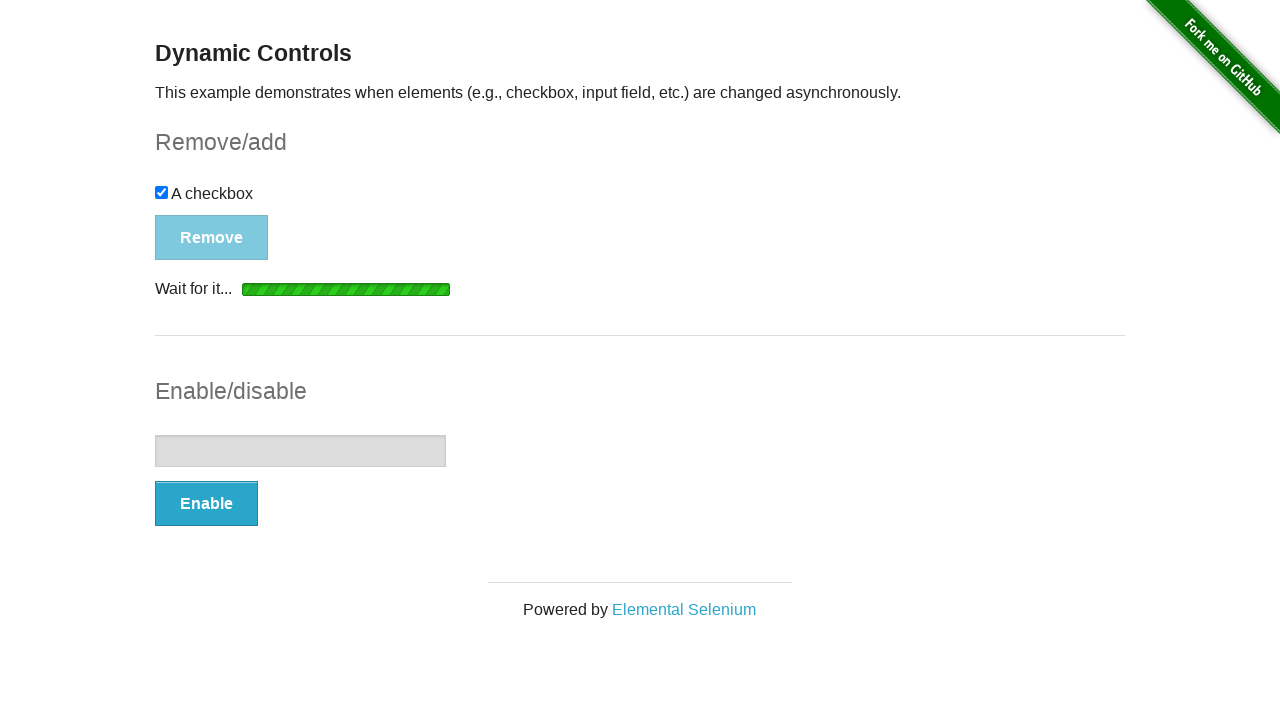

Checkbox disappeared after clicking Remove button
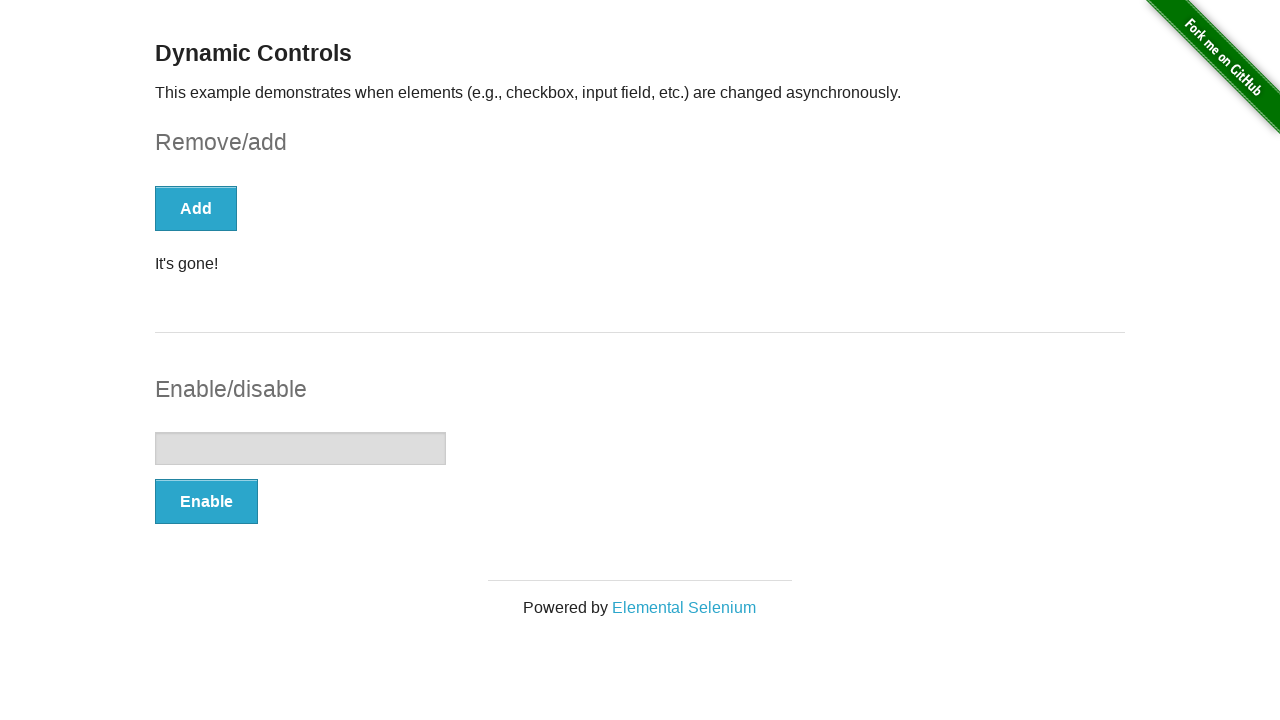

Validated button text changed to 'Add'
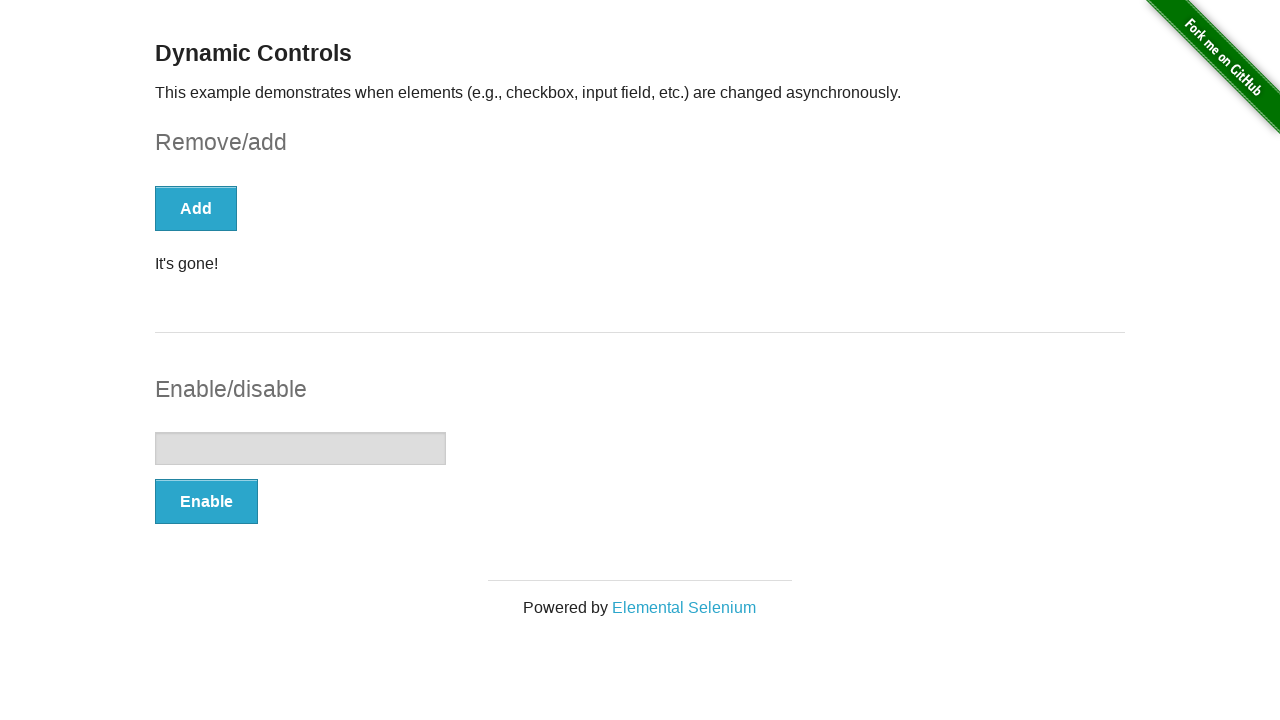

Validated 'It's gone!' message is displayed
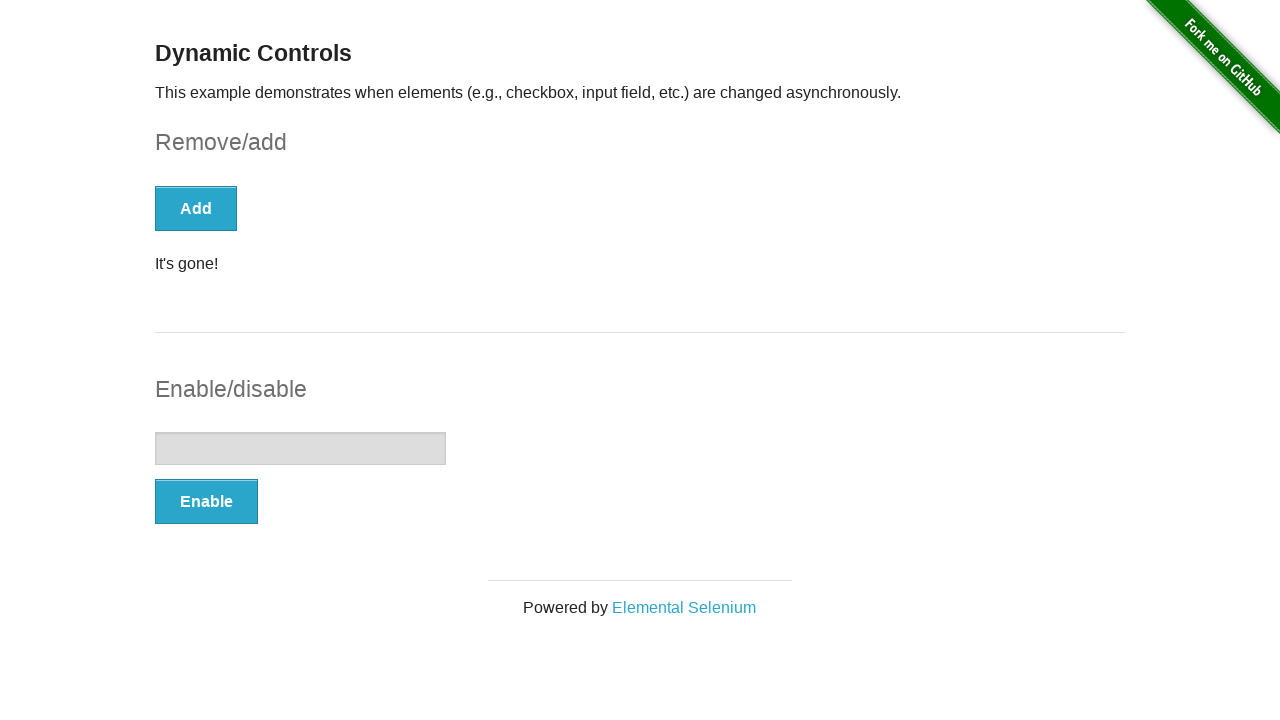

Clicked the Add button at (196, 208) on #checkbox-example > button
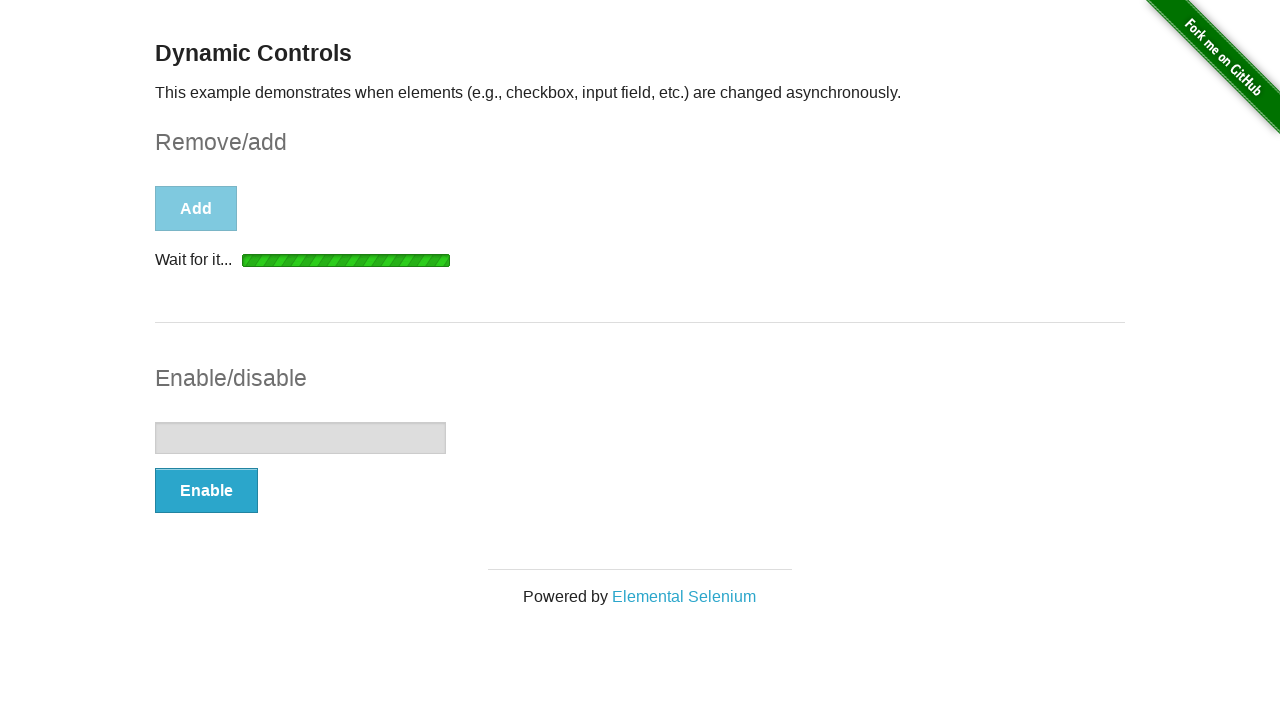

Checkbox reappeared after clicking Add button
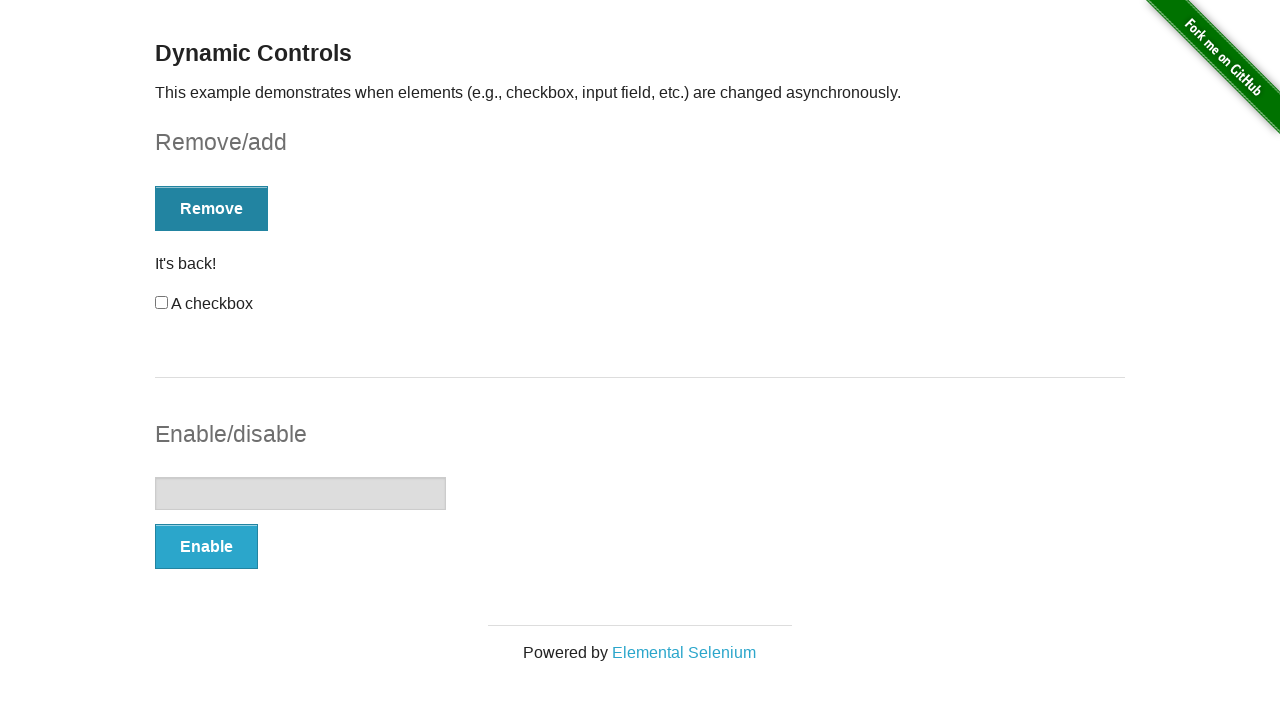

Validated 'It's back!' message is displayed
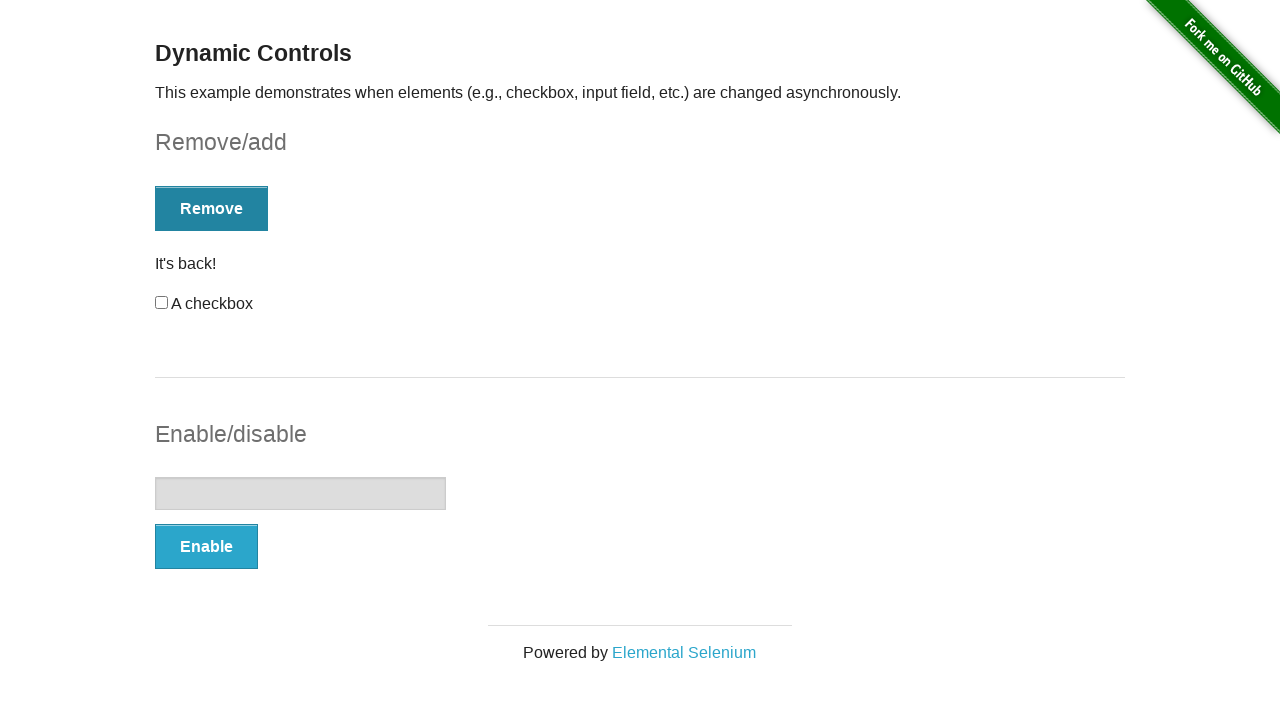

Validated button text changed back to 'Remove'
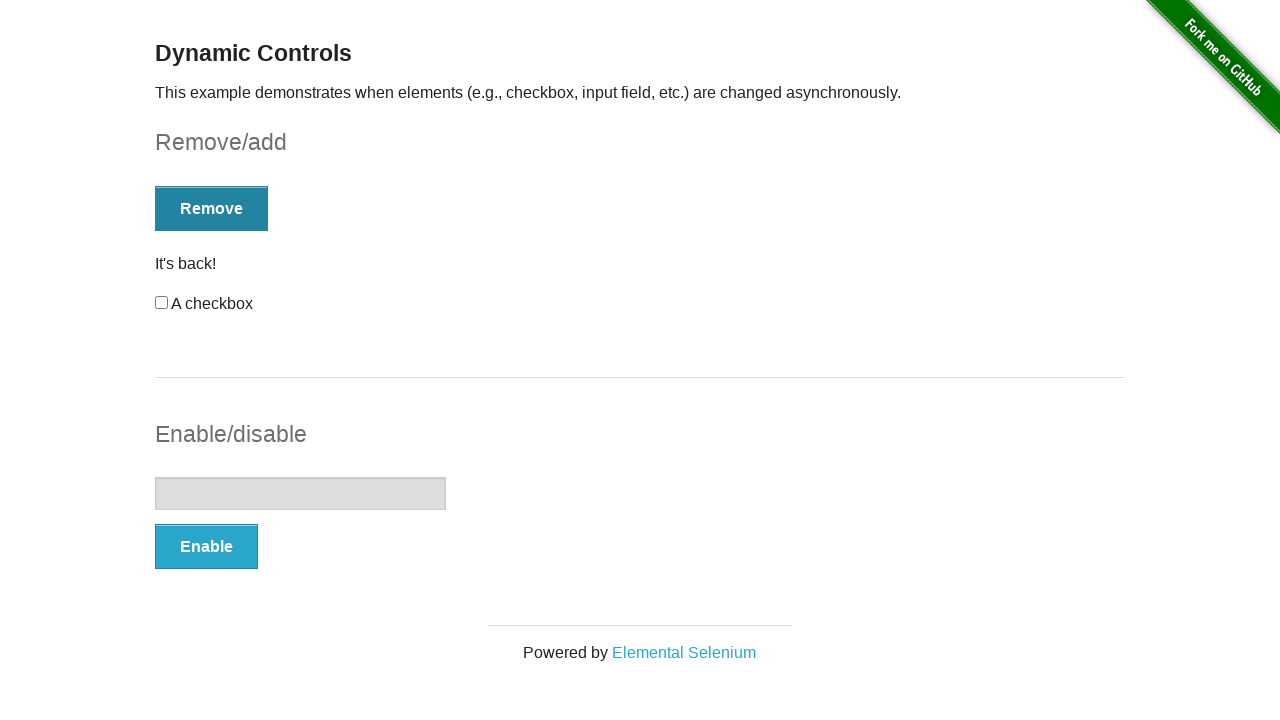

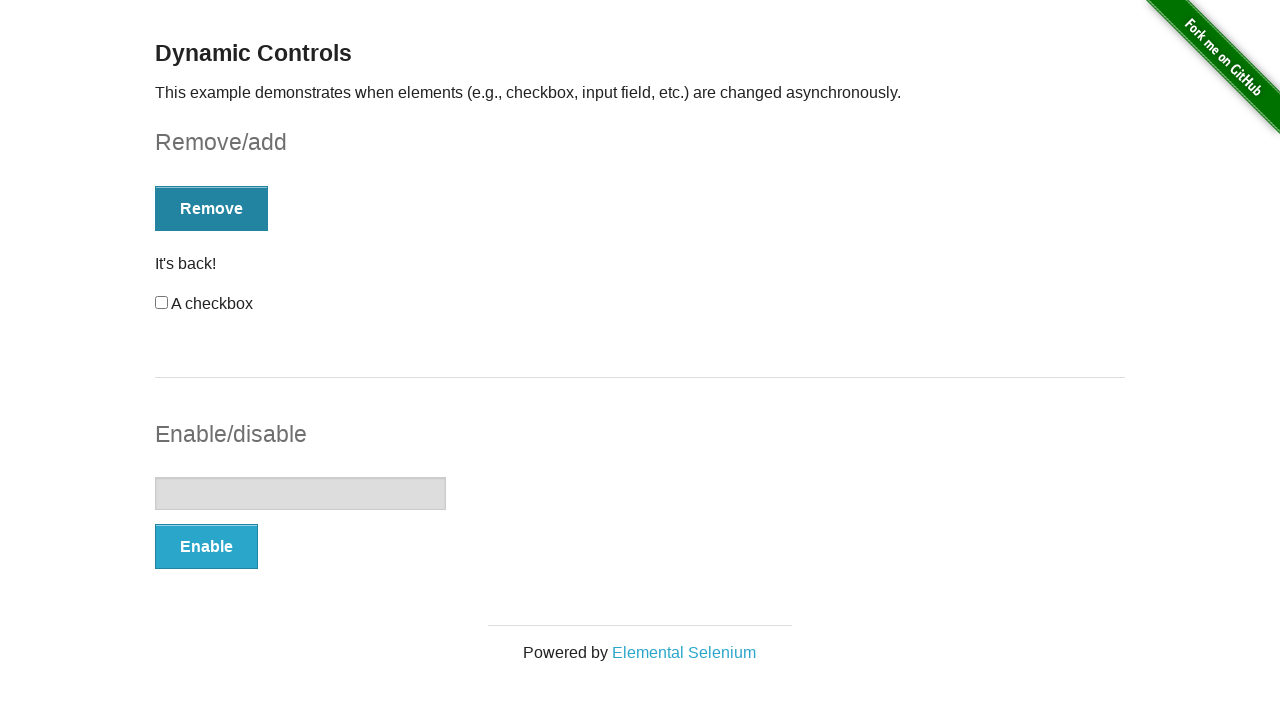